Navigates to an urban infrastructure news category page and verifies that the article listing widget loads with visible items containing titles, links, and metadata.

Starting URL: https://southeastasiainfra.com/category/urban-infrastructure/

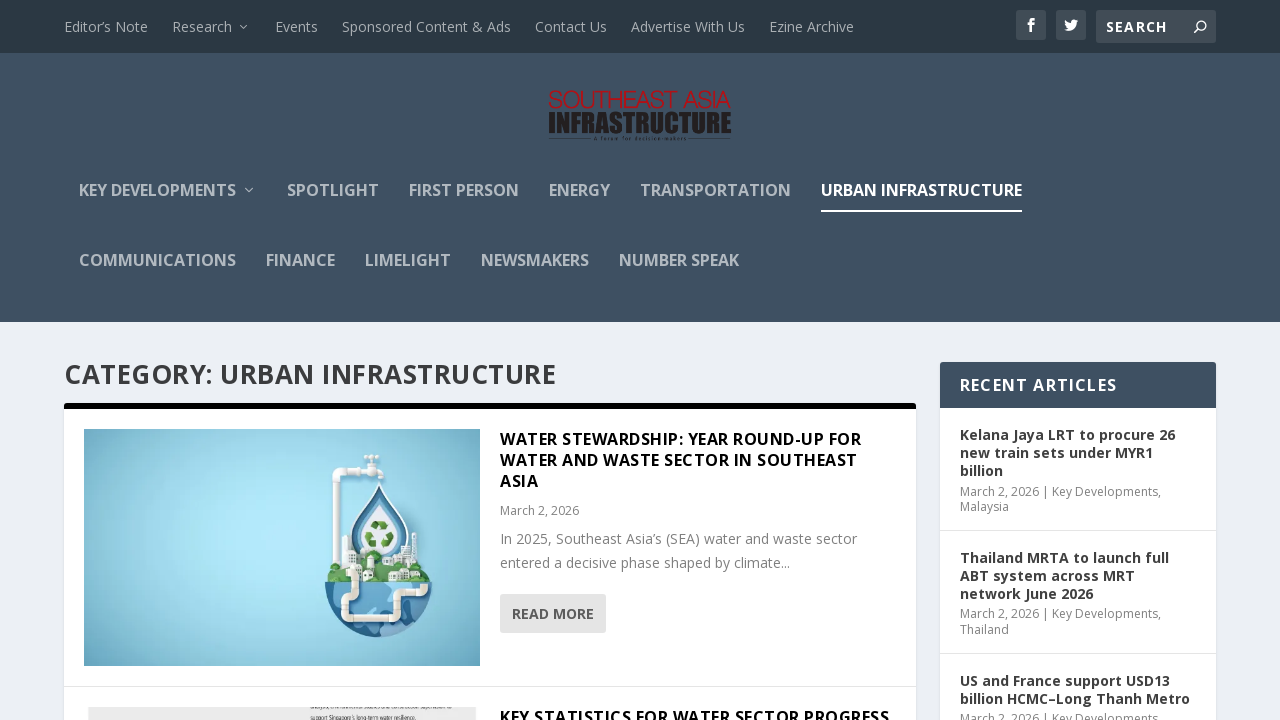

Navigated to urban infrastructure category page
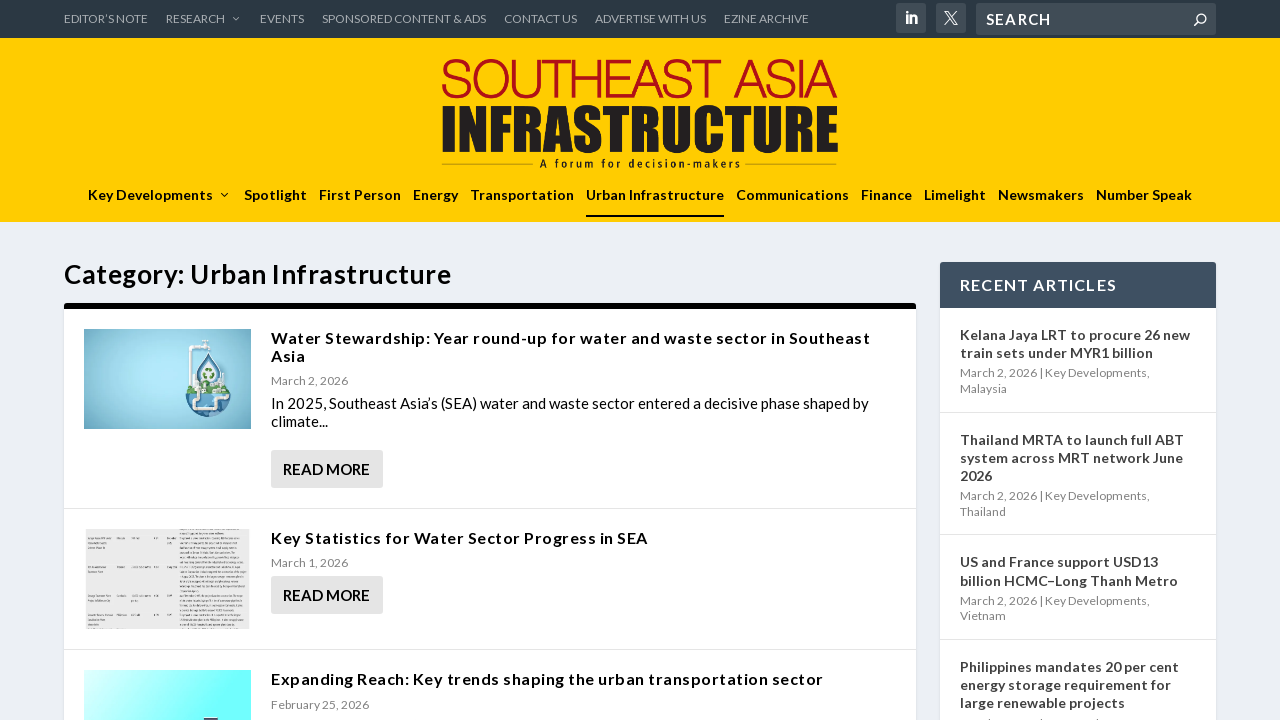

Article listing widget loaded with visible items
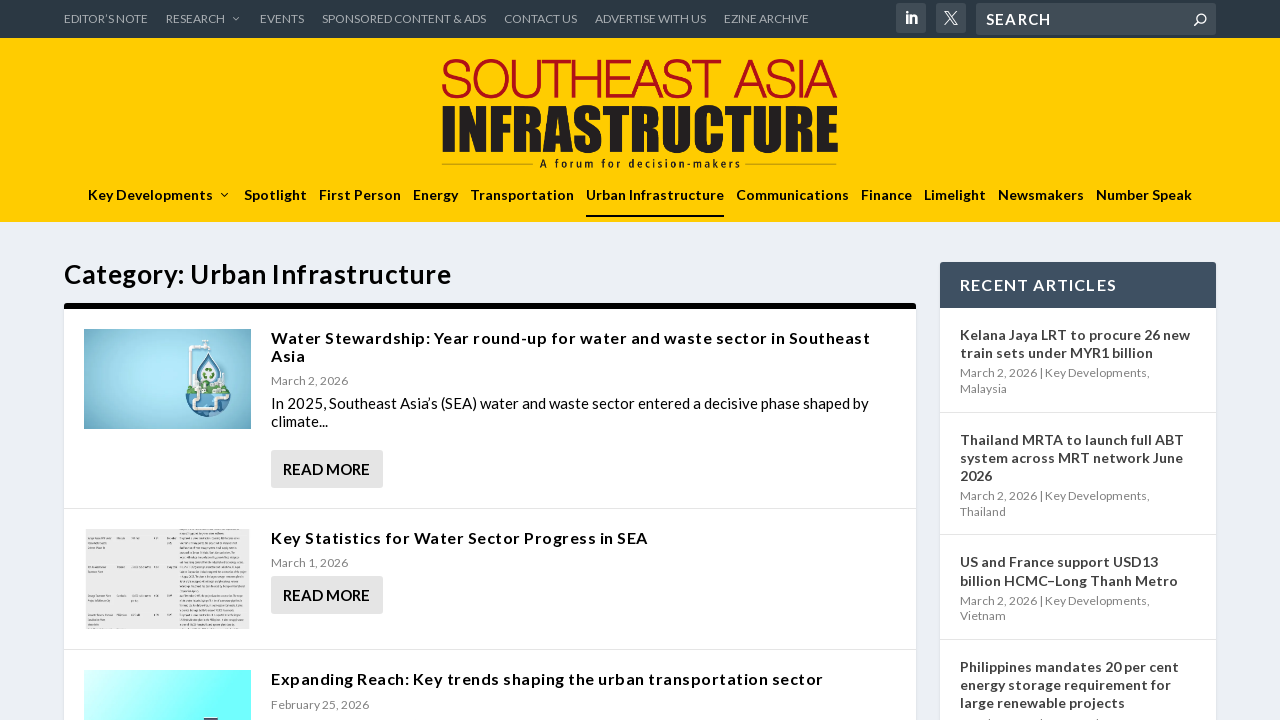

Verified article title links are present
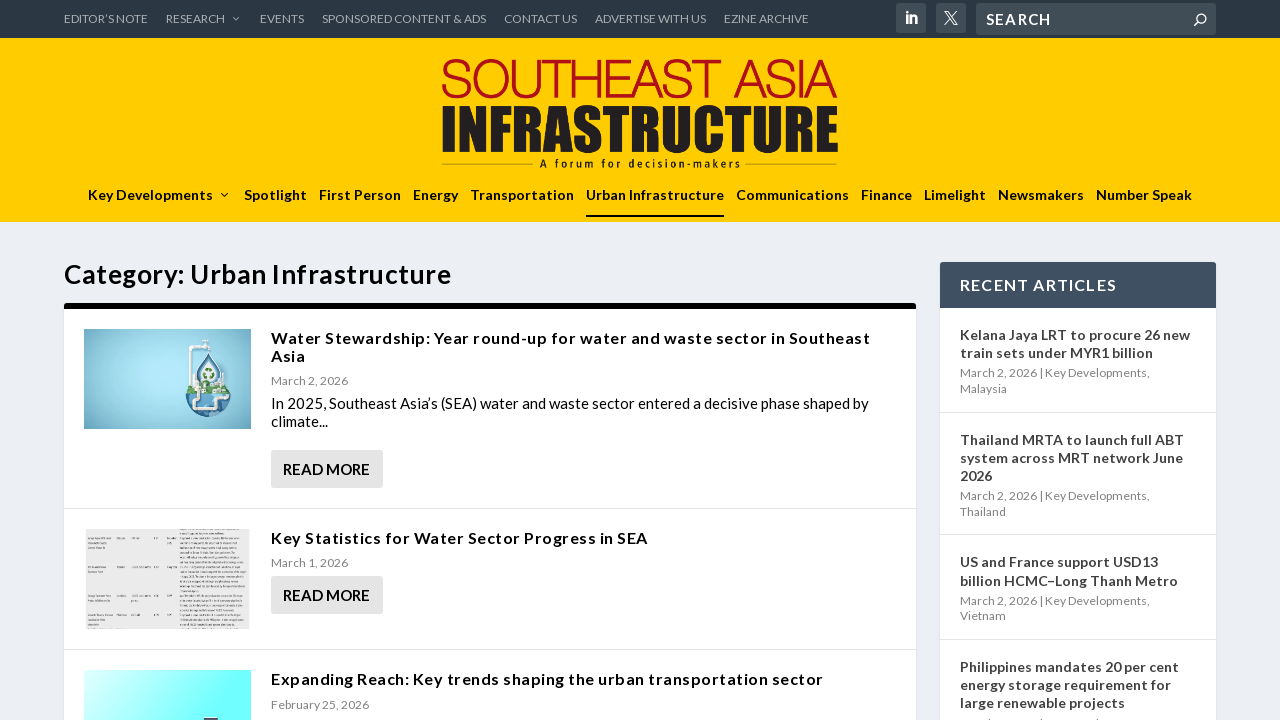

Verified article metadata timestamps are present
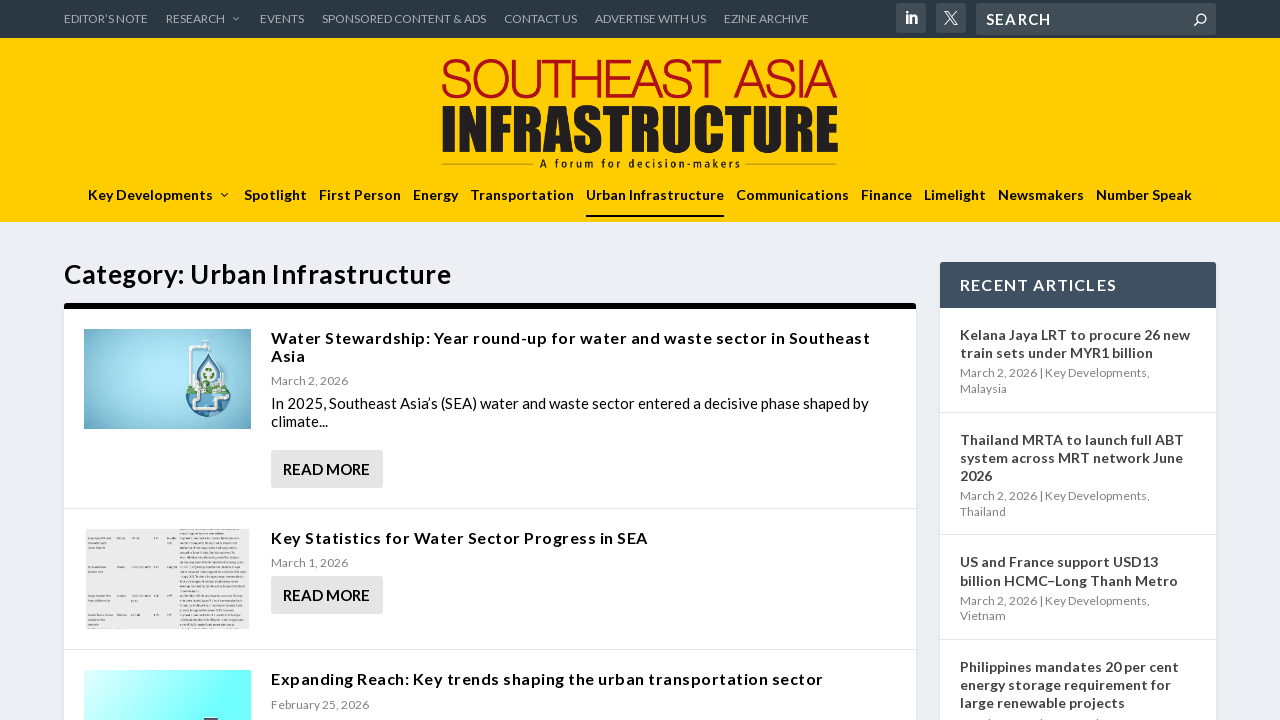

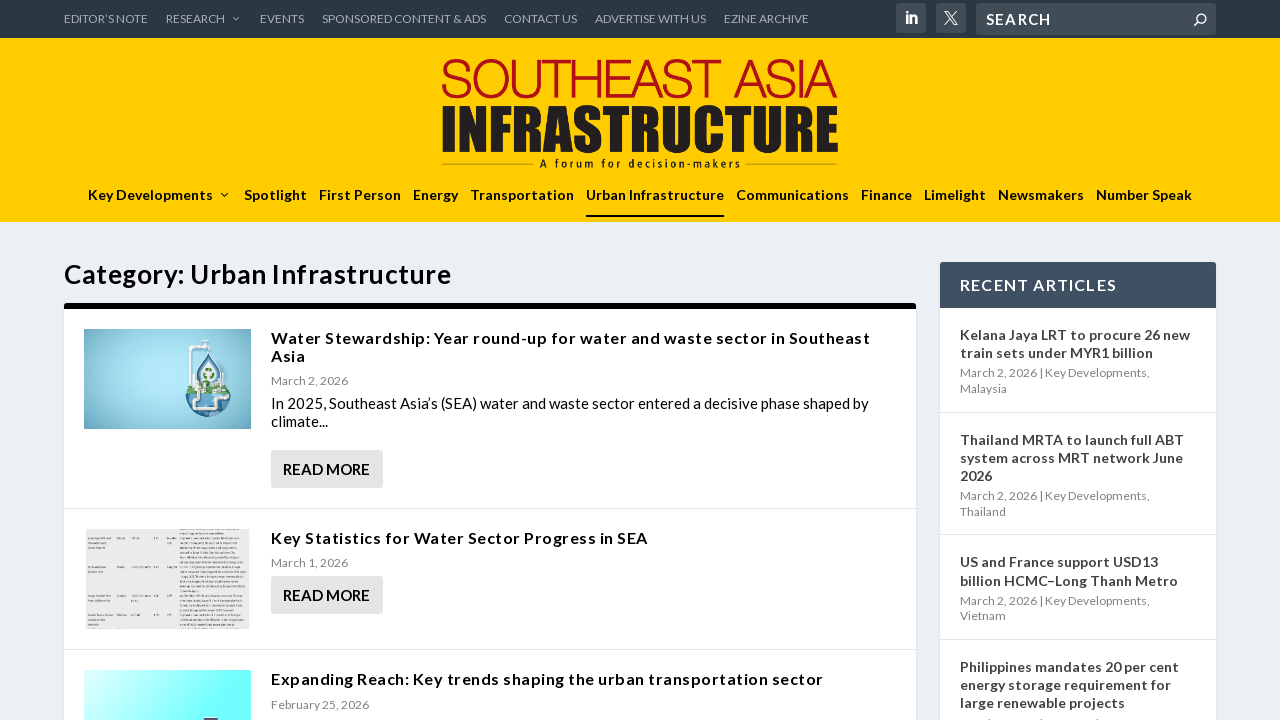